Counts the number of rows and columns in the NSE equity stock table

Starting URL: https://www.nseindia.com/market-data/live-equity-market

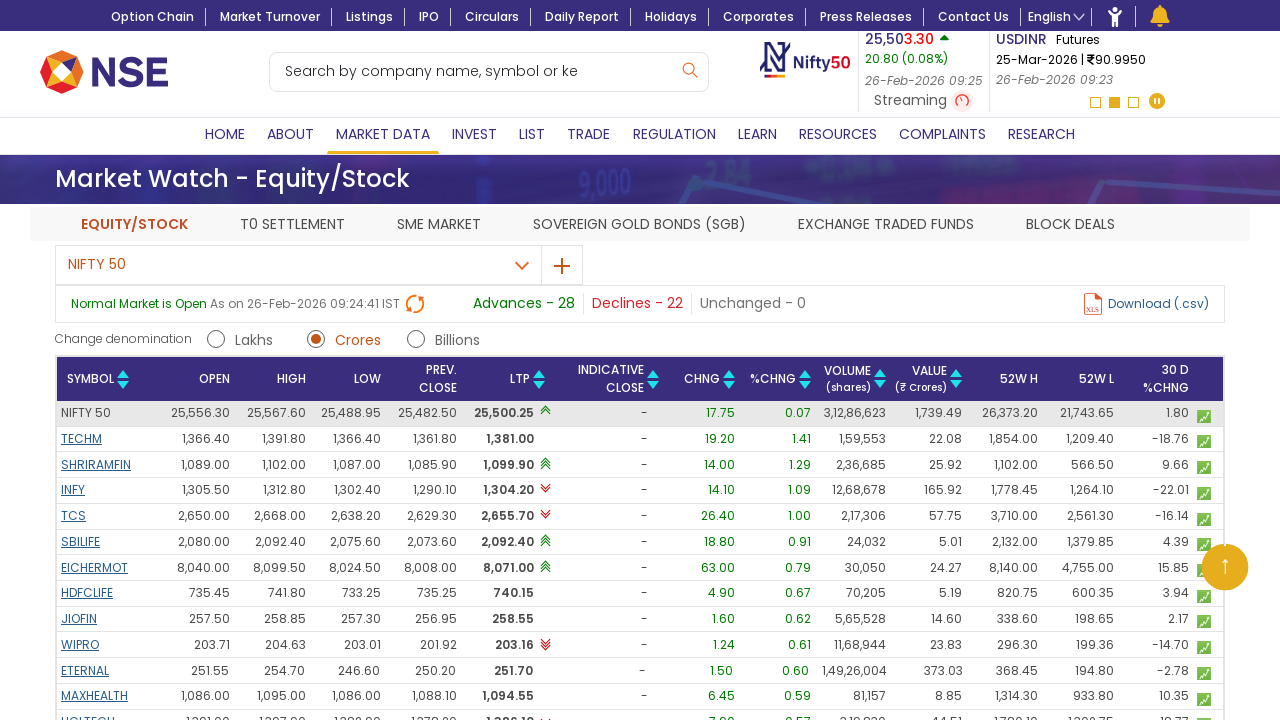

Waited for NSE equity stock table to load
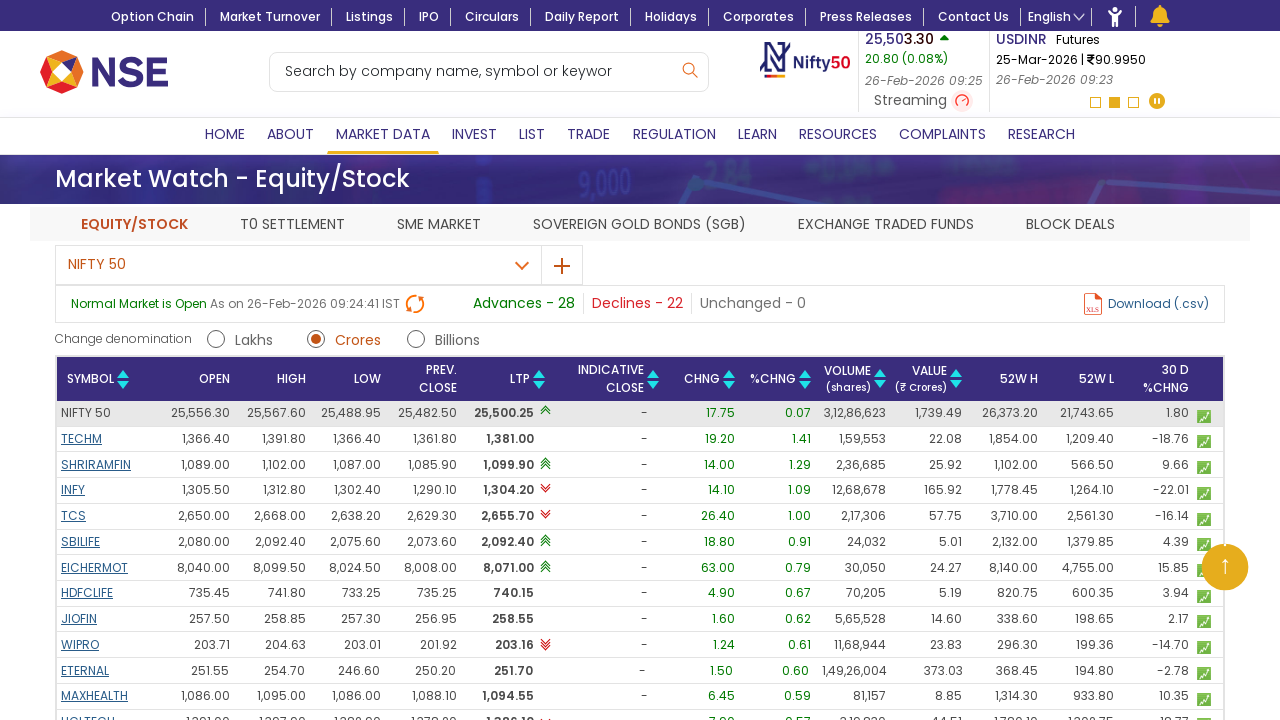

Counted table rows: 0
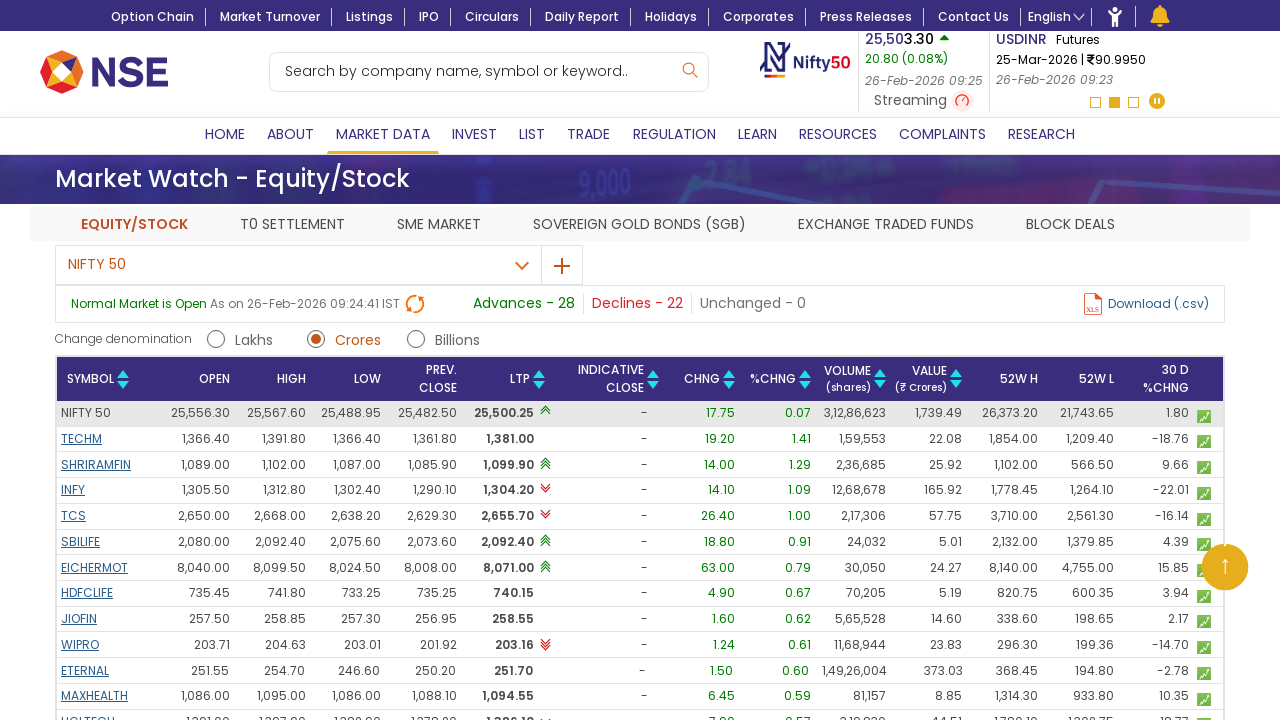

Counted table columns: 15
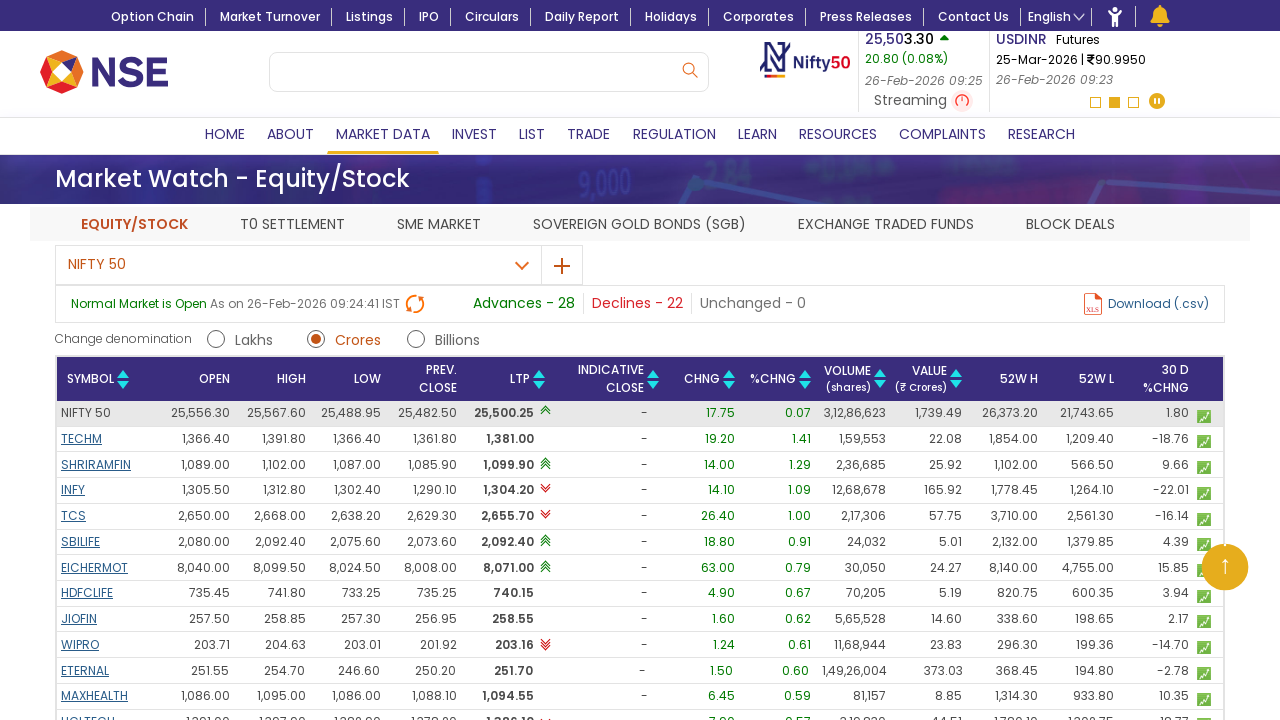

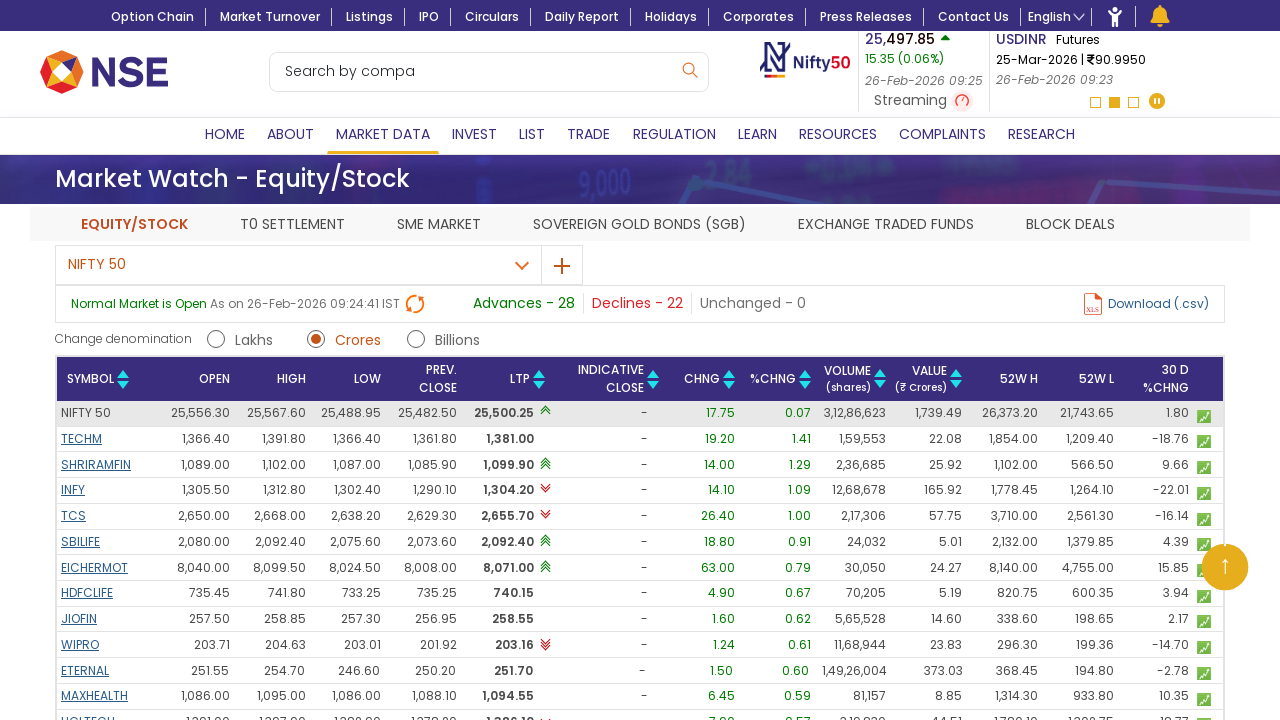